Navigates to NextBaseCRM login page and verifies that the "Log In" button displays the expected text value "Log In"

Starting URL: https://login1.nextbasecrm.com/

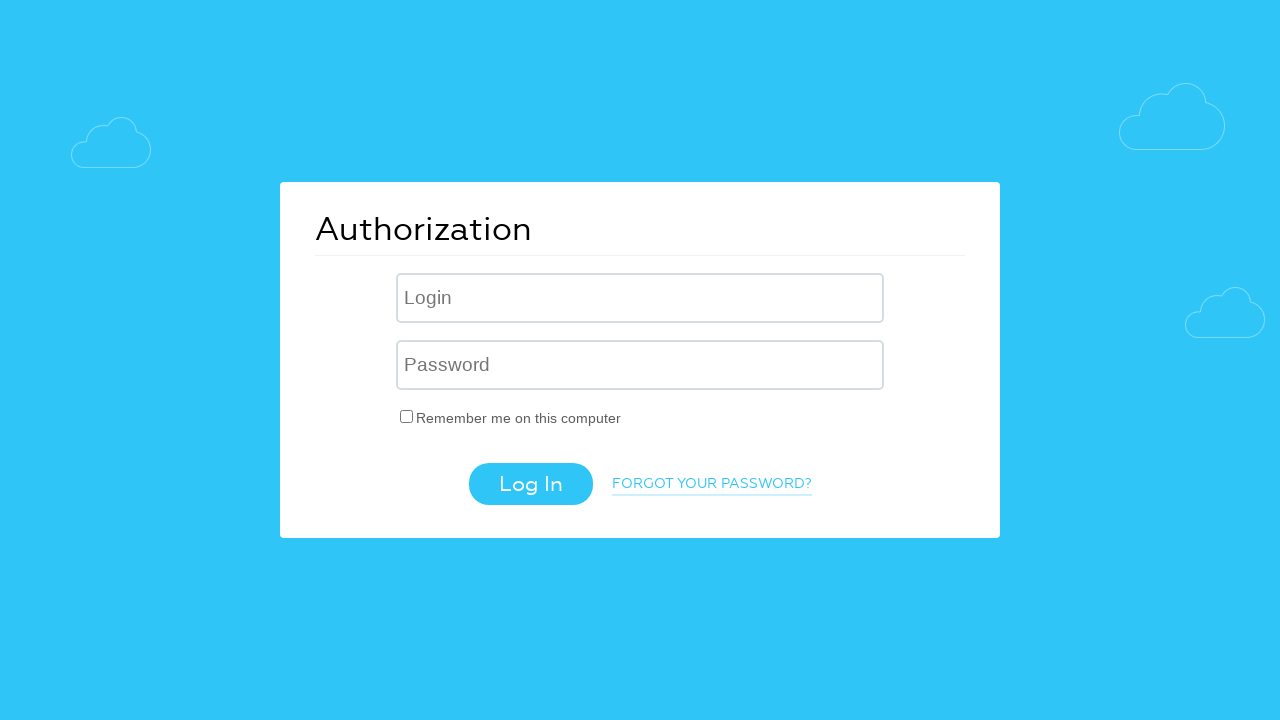

Navigated to NextBaseCRM login page
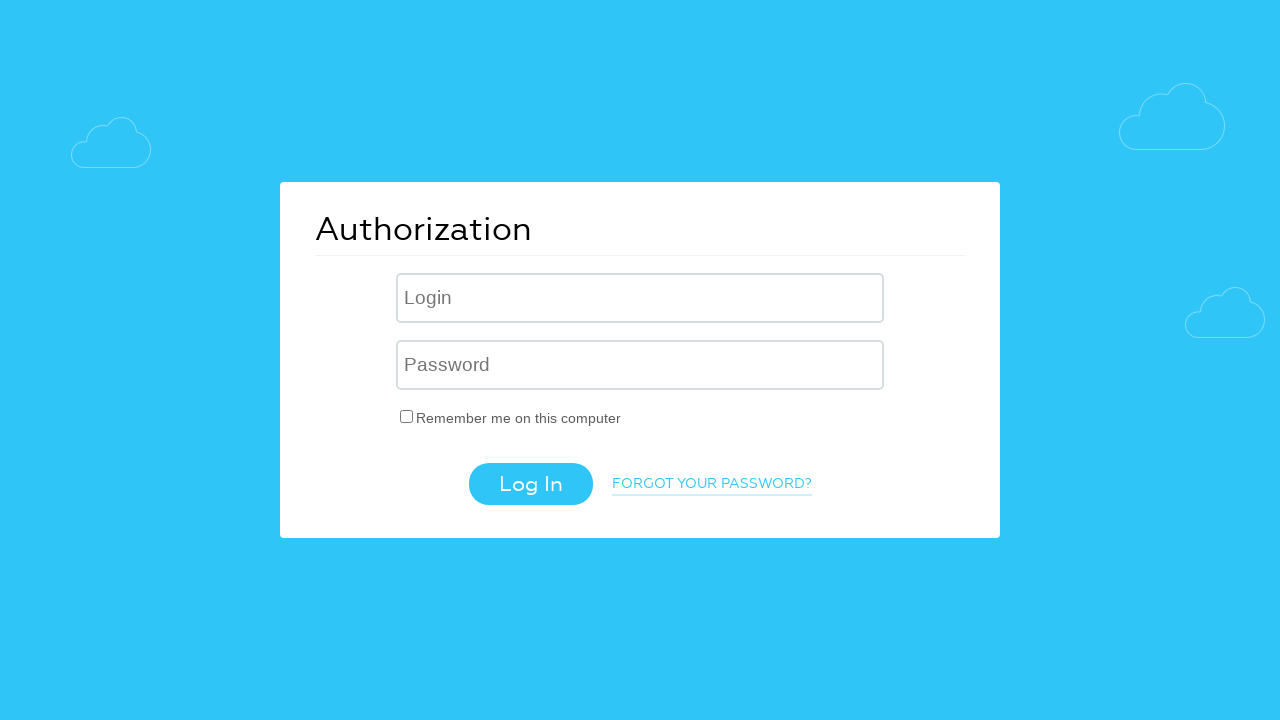

Log In button became visible
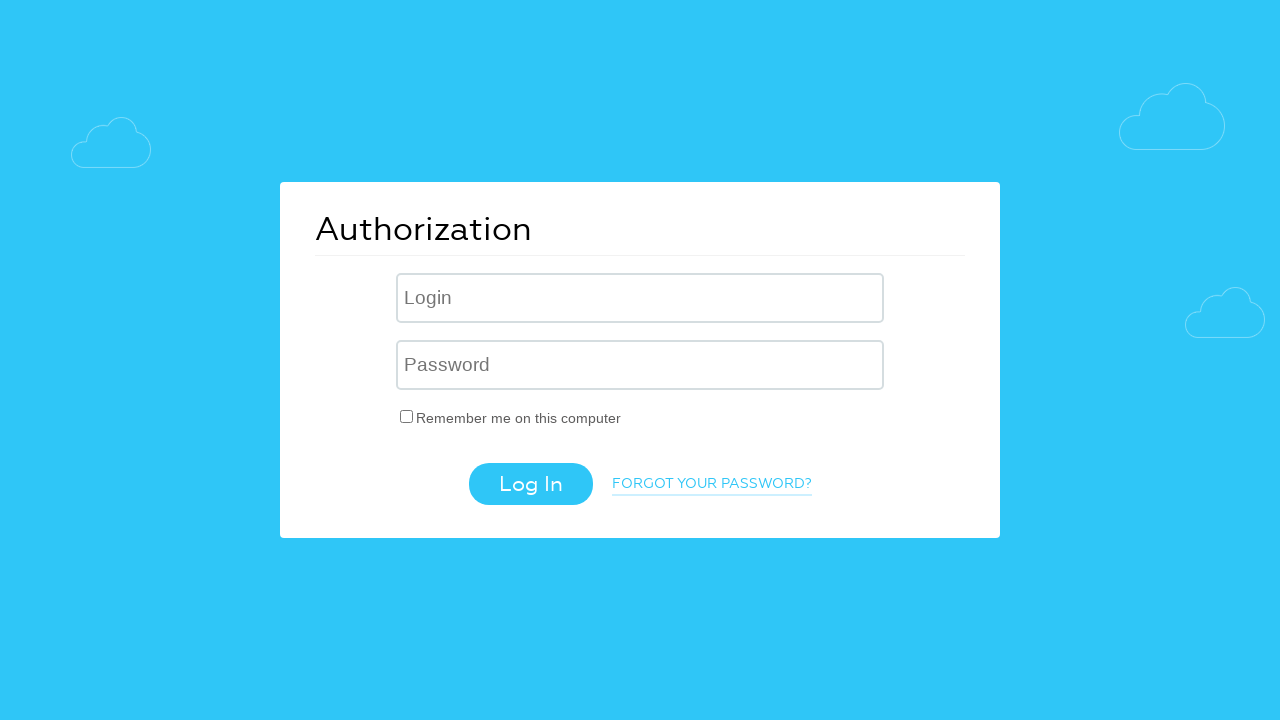

Retrieved 'value' attribute from Log In button
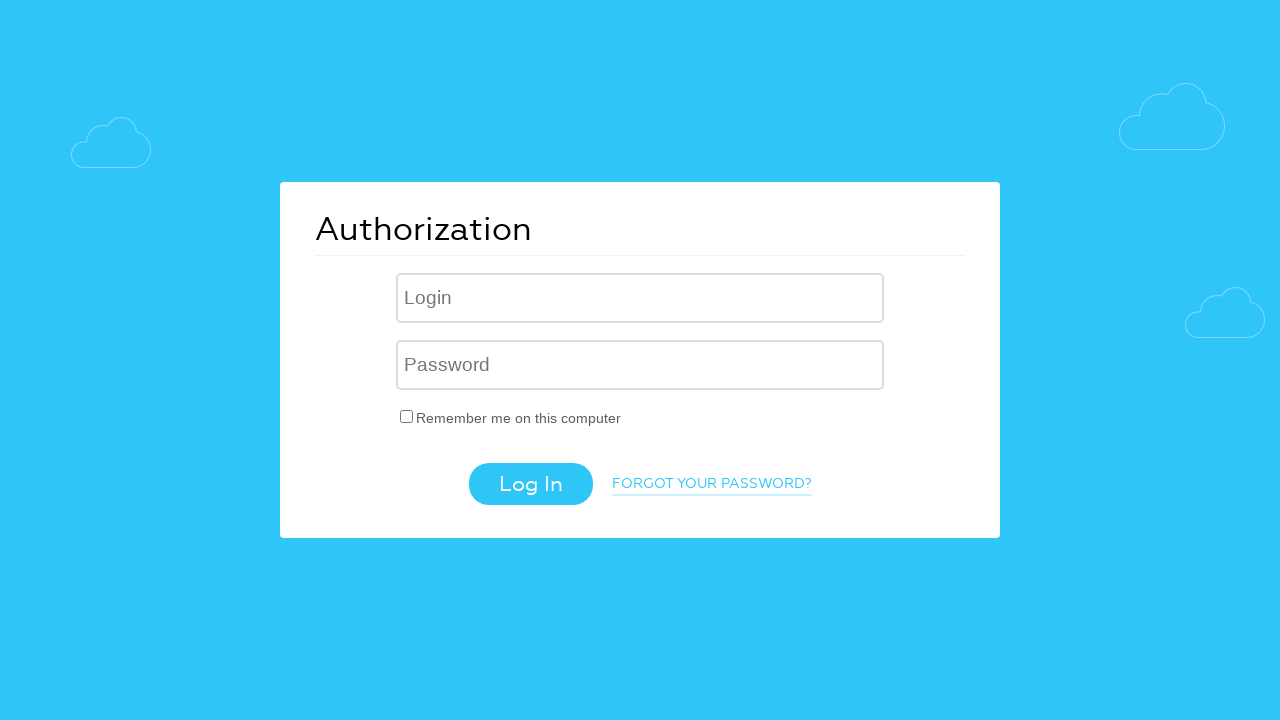

Verified Log In button text matches expected value: 'Log In'
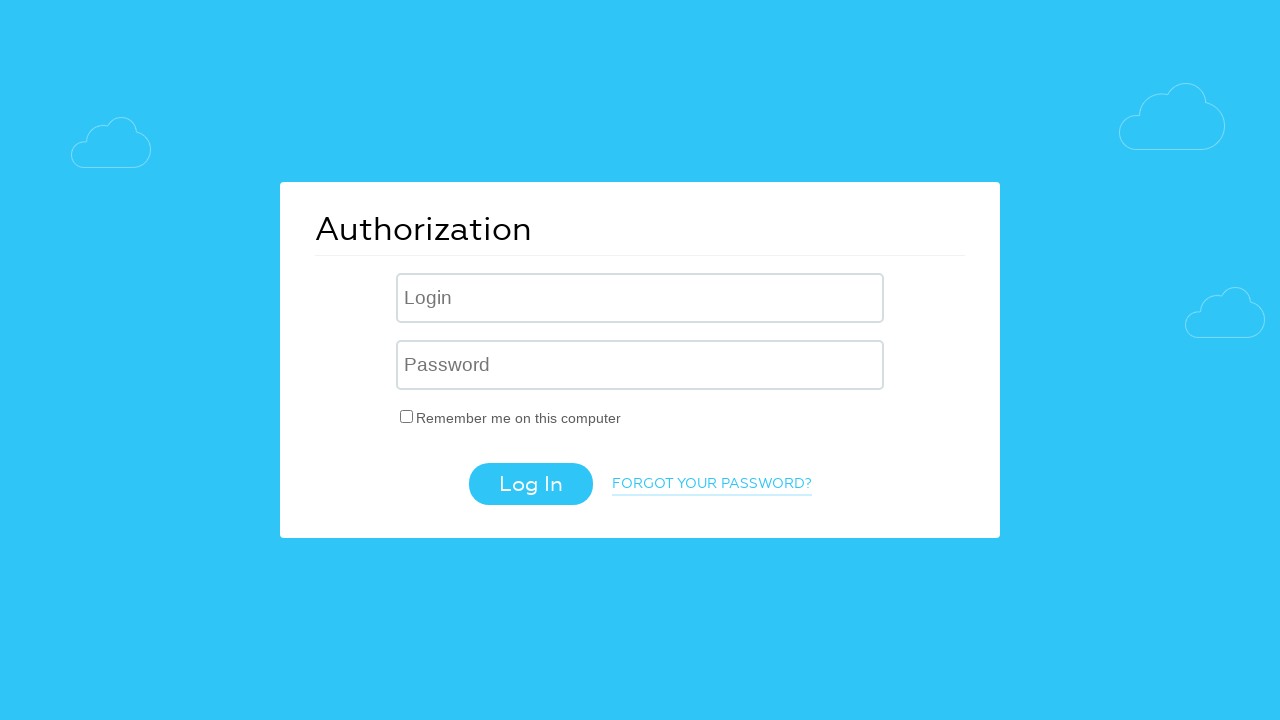

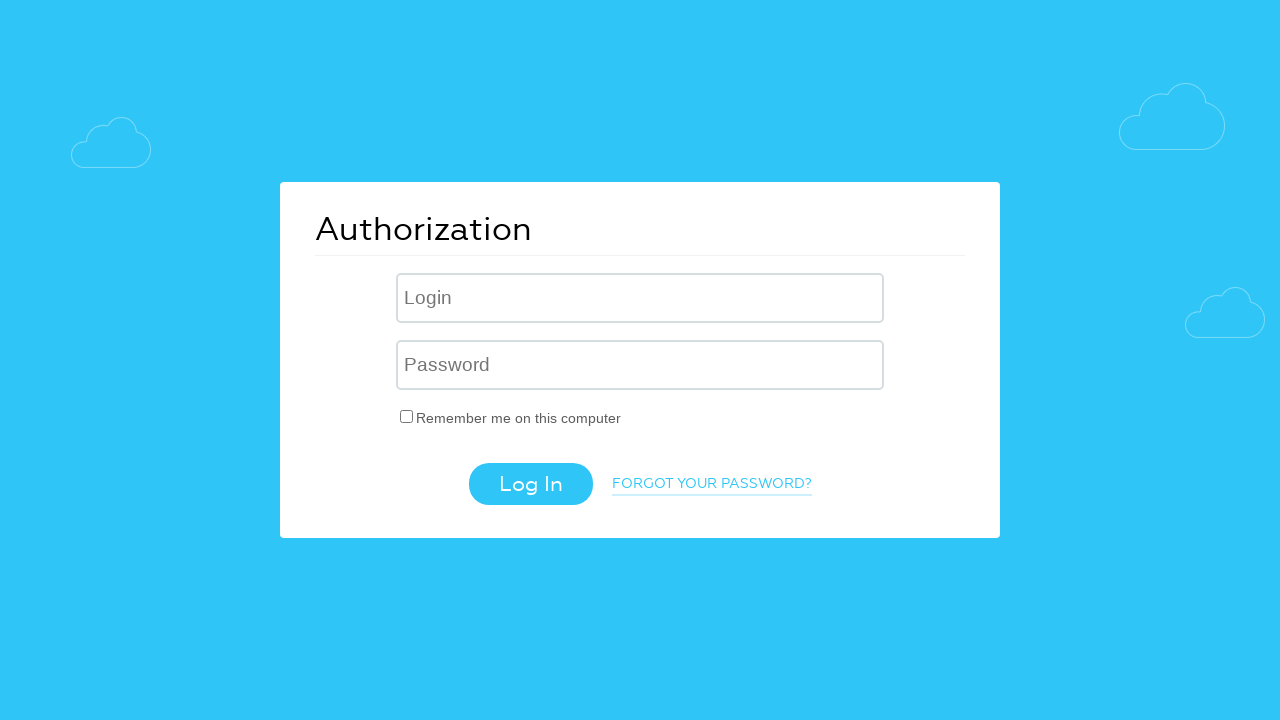